Tests various alert handling scenarios including simple alerts, confirmation dialogs, prompt alerts, and modern modal dialogs on the LetCode practice site

Starting URL: https://letcode.in/alert

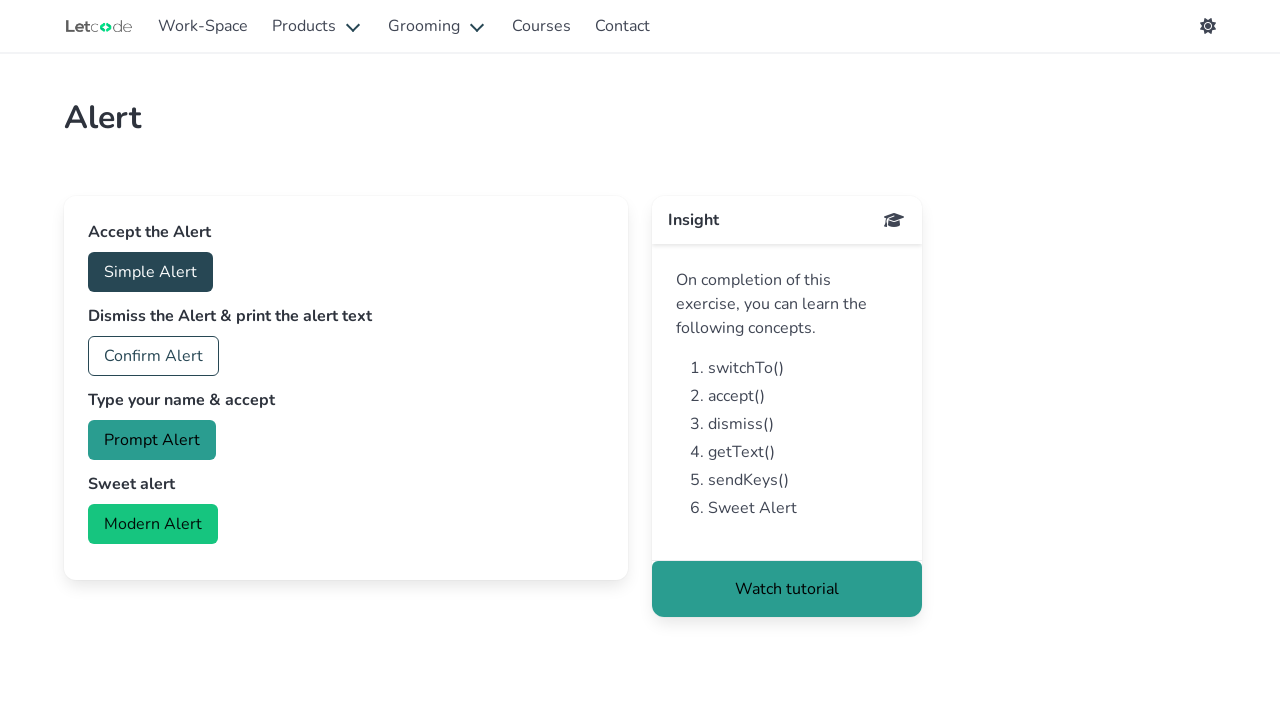

Clicked button to trigger simple alert at (150, 272) on #accept
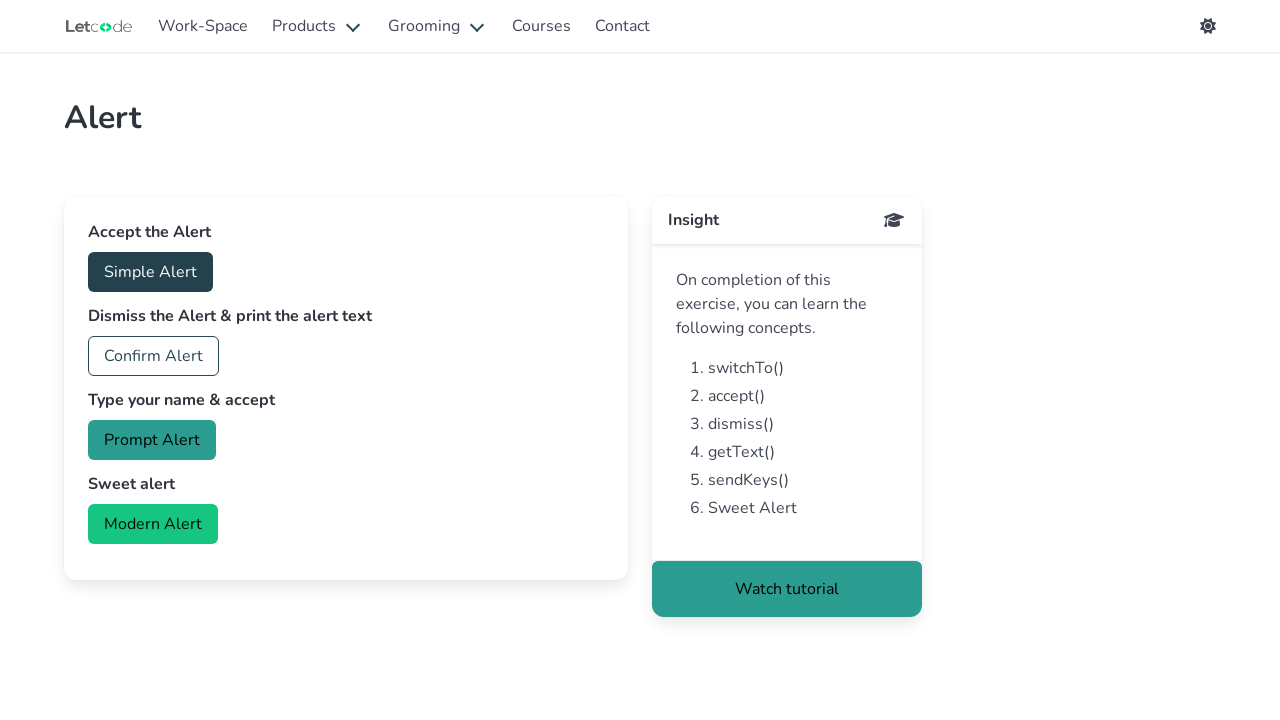

Set up dialog handler to accept simple alert
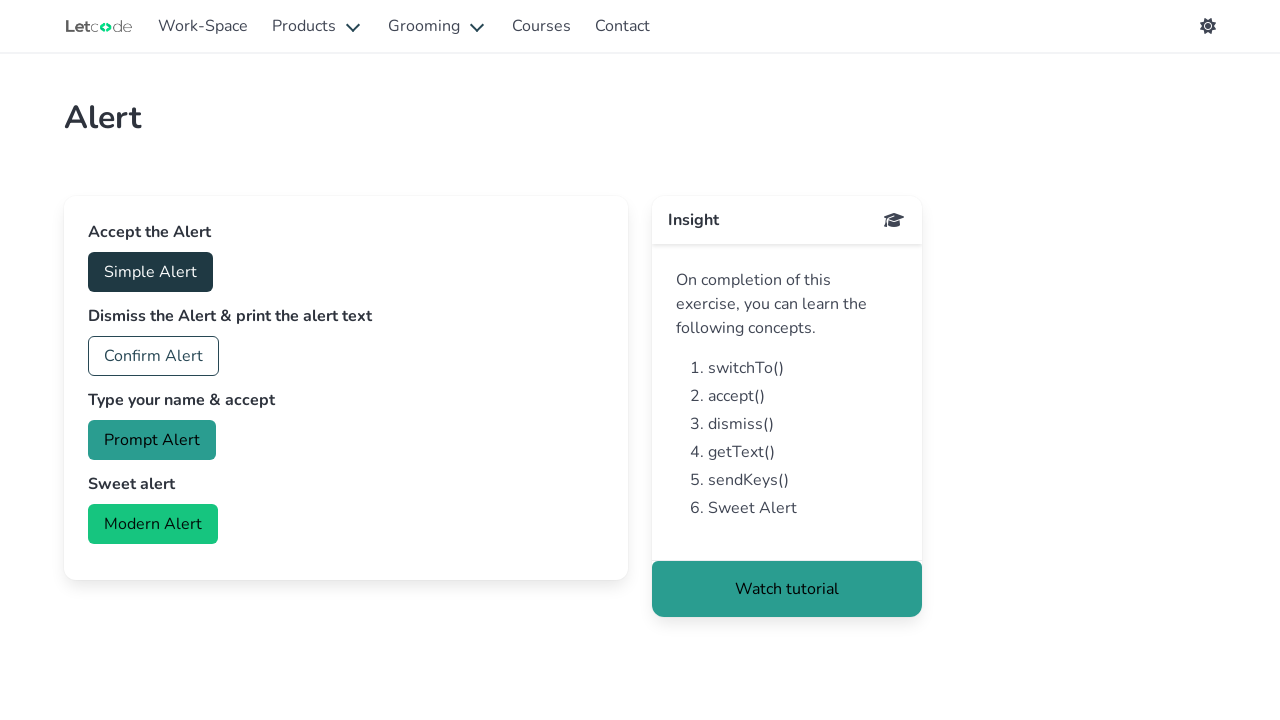

Waited for simple alert to be processed
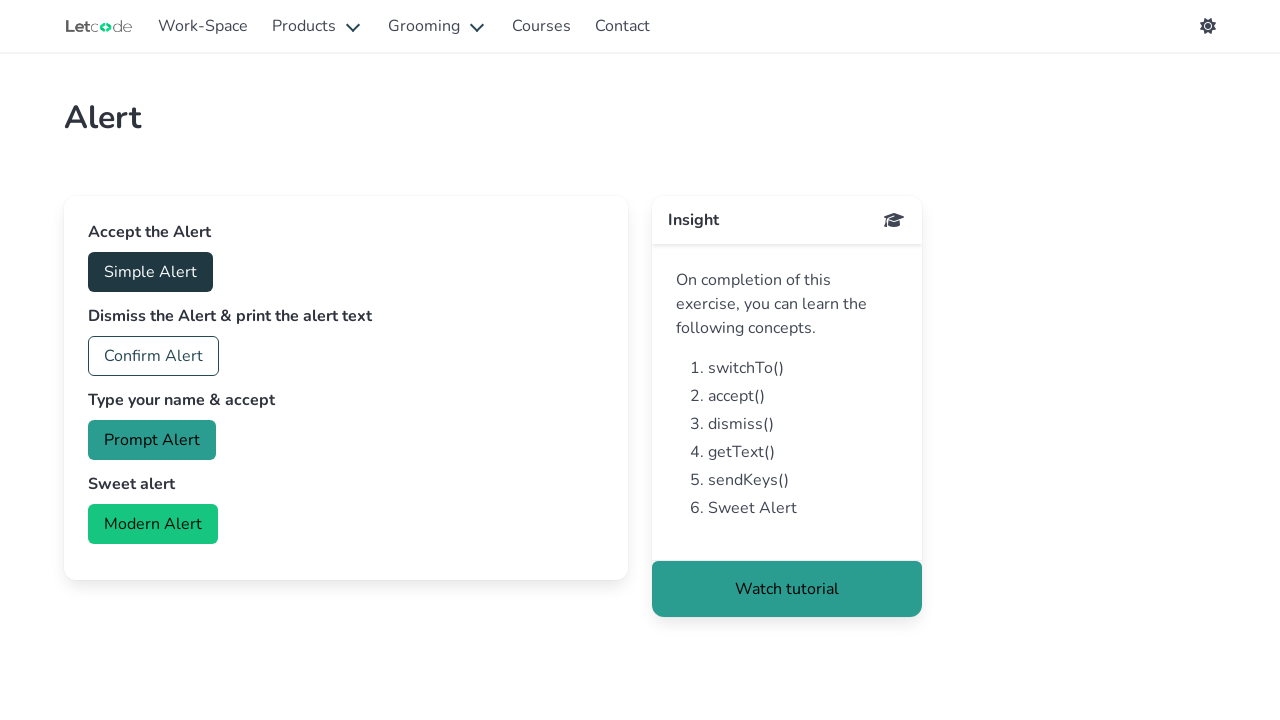

Clicked button to trigger confirmation dialog at (154, 356) on #confirm
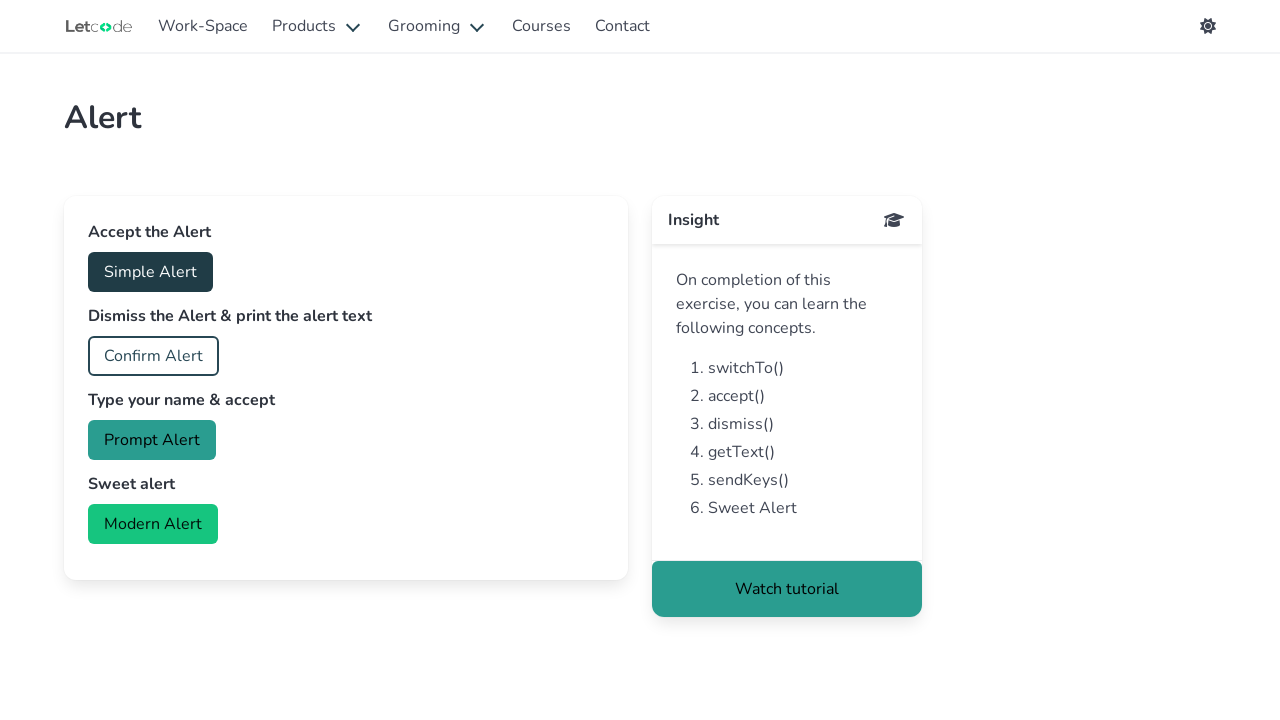

Set up dialog handler to dismiss confirmation alert
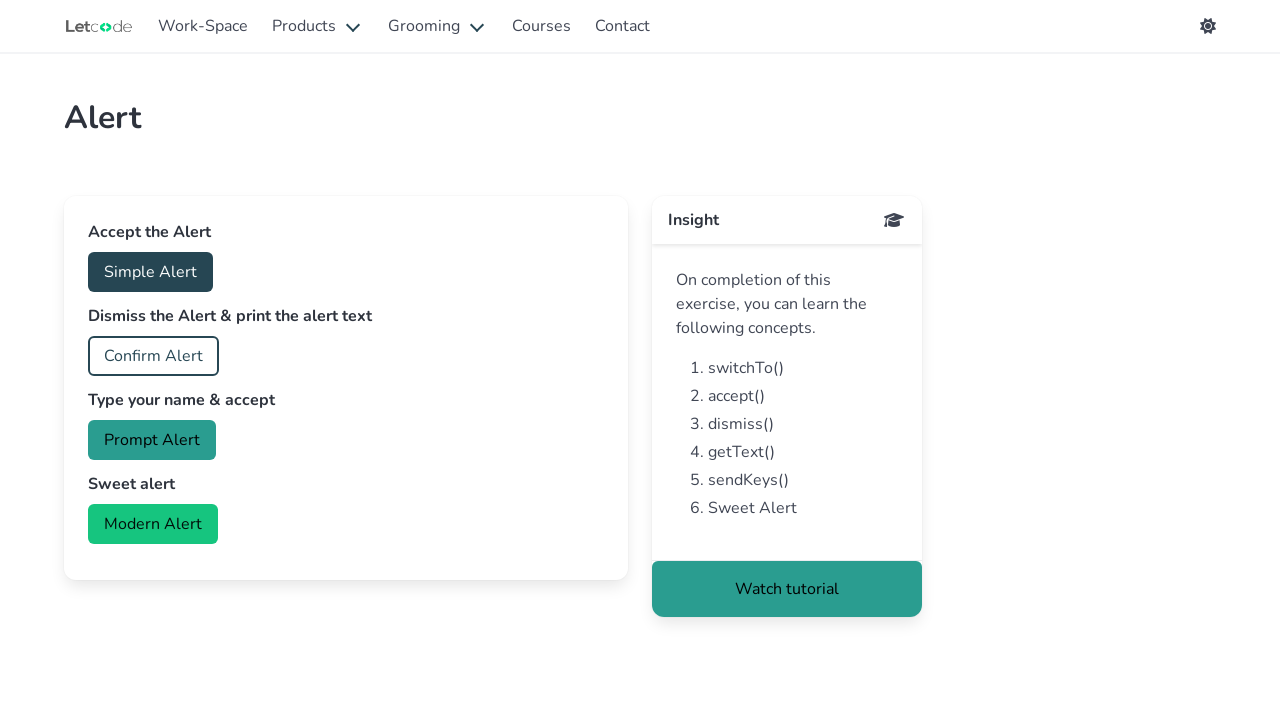

Waited for confirmation alert to be dismissed
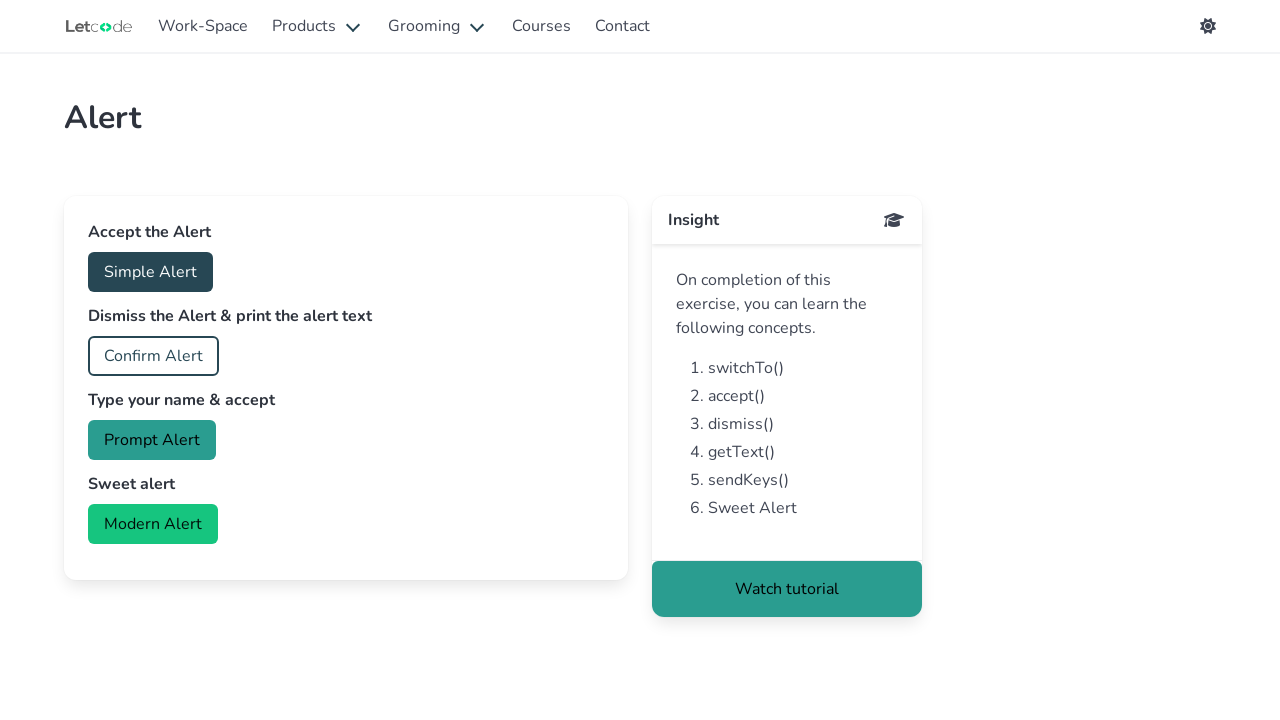

Clicked button to trigger prompt alert at (152, 440) on #prompt
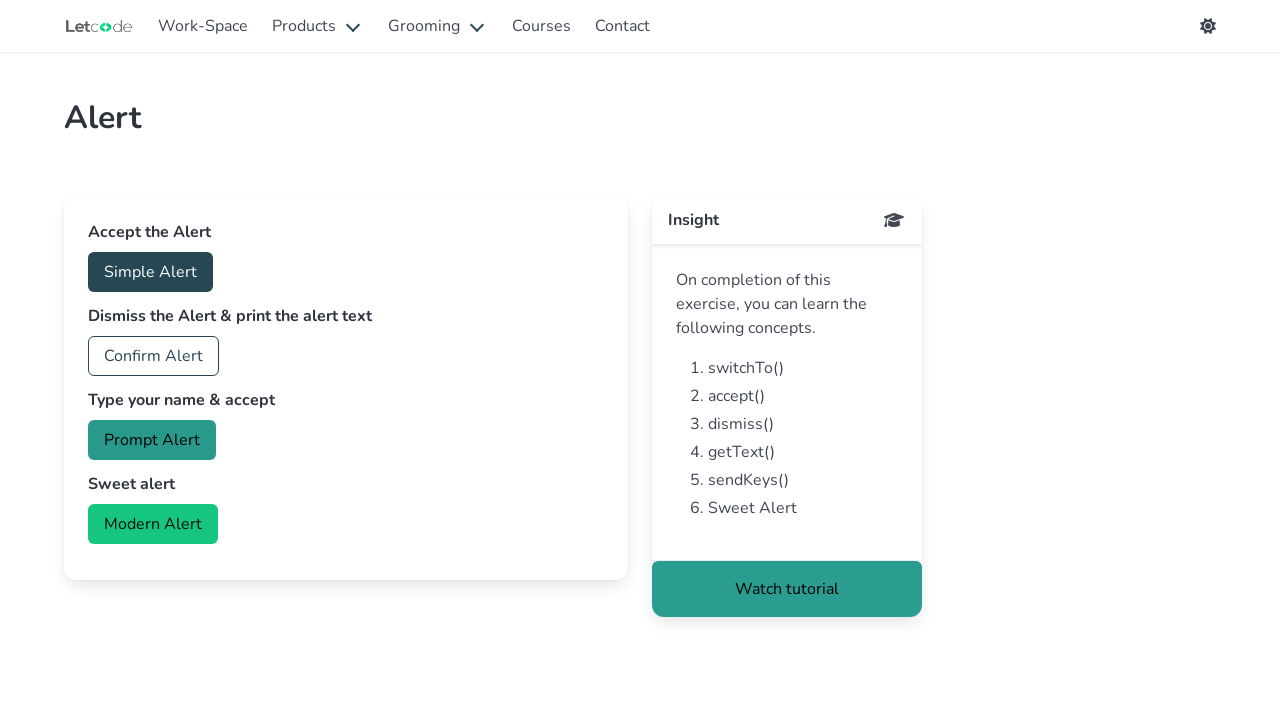

Set up dialog handler to accept prompt alert with 'Arun' input
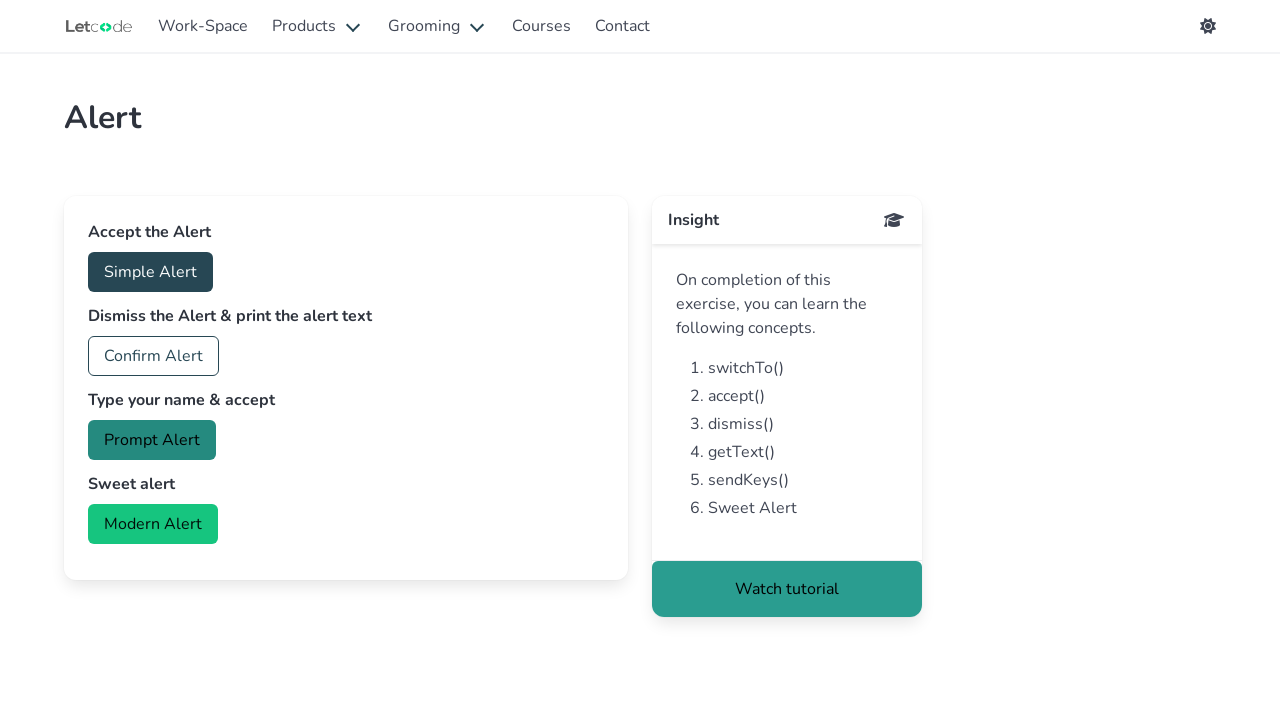

Waited for prompt alert to be processed
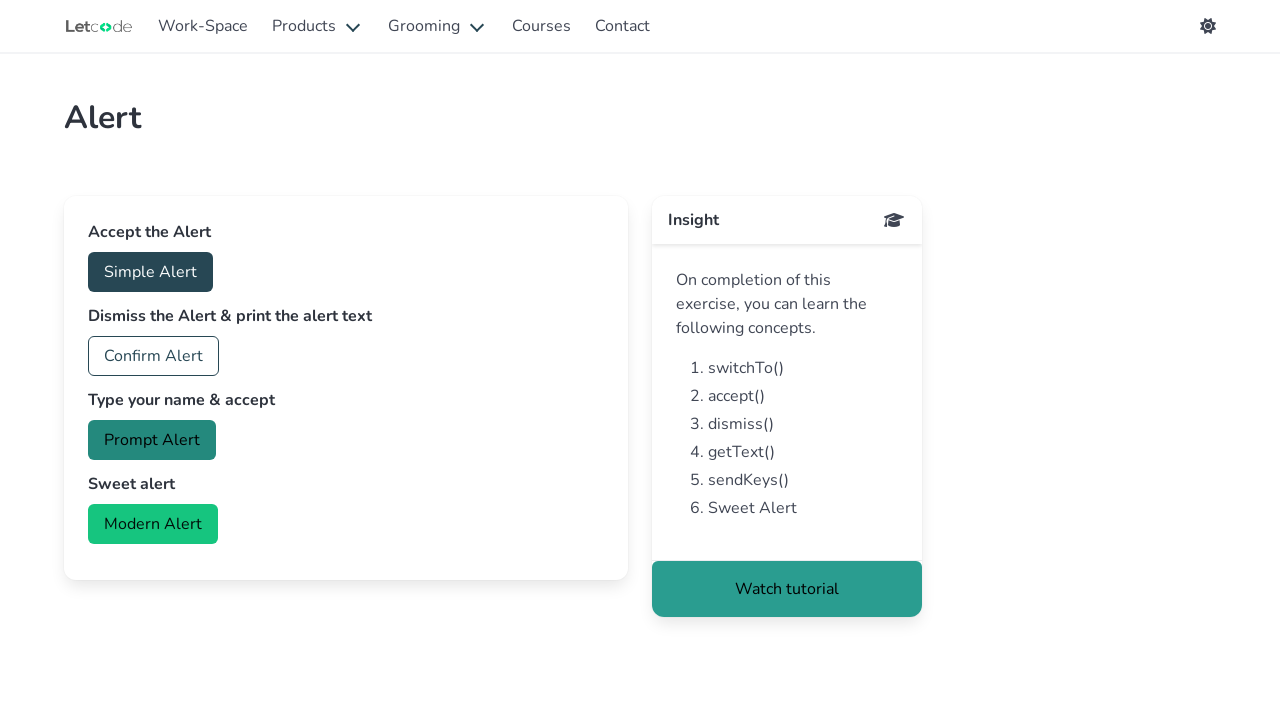

Clicked button to trigger modern modal dialog at (153, 524) on #modern
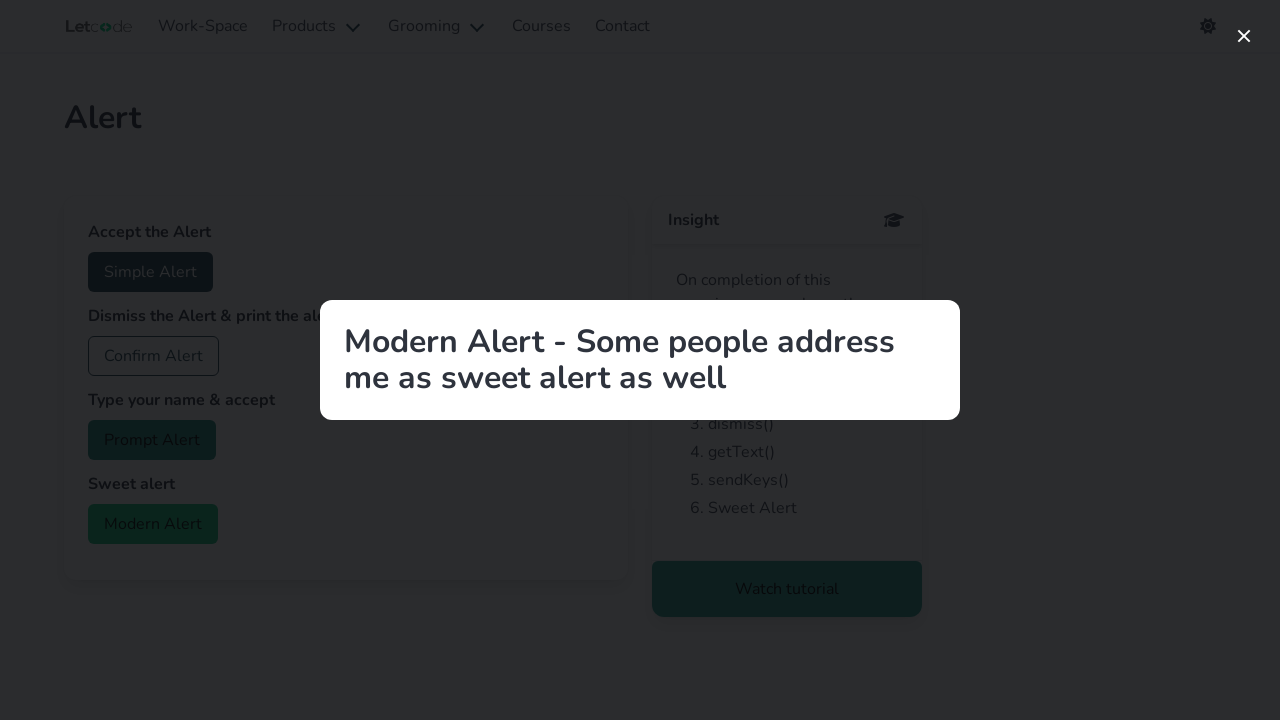

Modern modal appeared and title element became visible
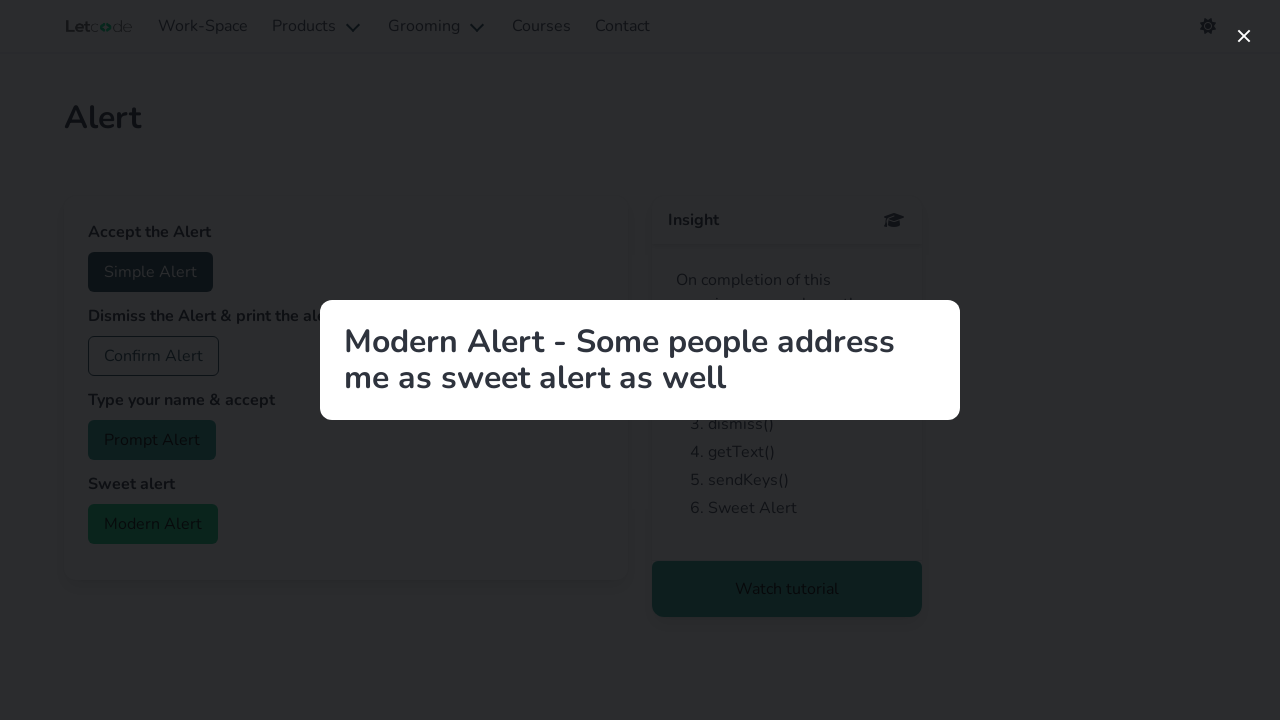

Extracted modal title text: Modern Alert - Some people address me as sweet alert as well 
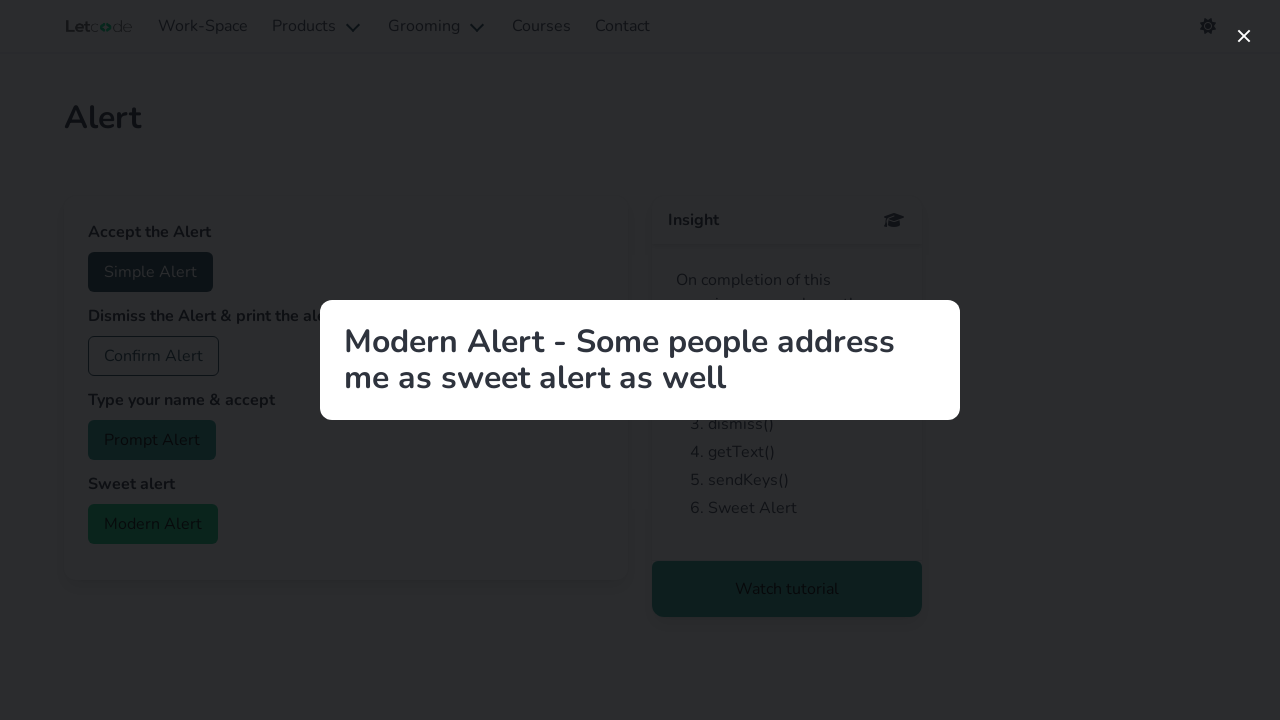

Waited before closing modal
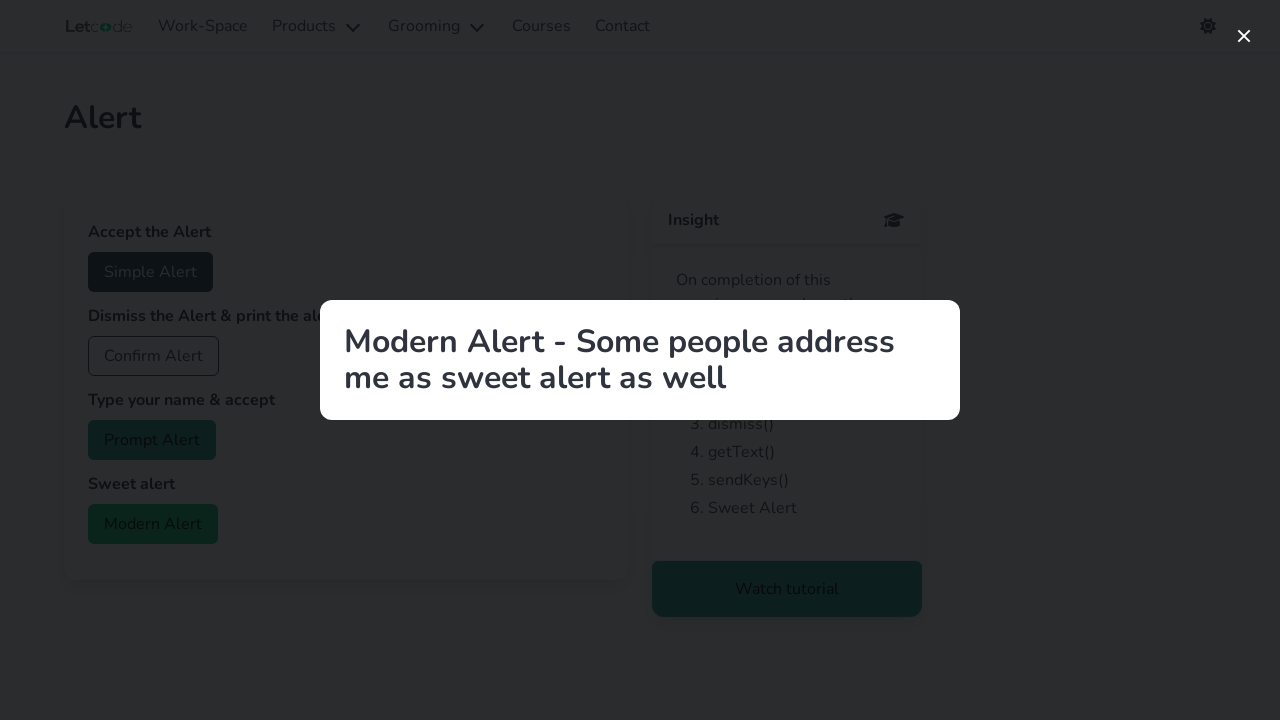

Clicked close button to dismiss modern modal at (1244, 36) on xpath=//button[@aria-label='close']
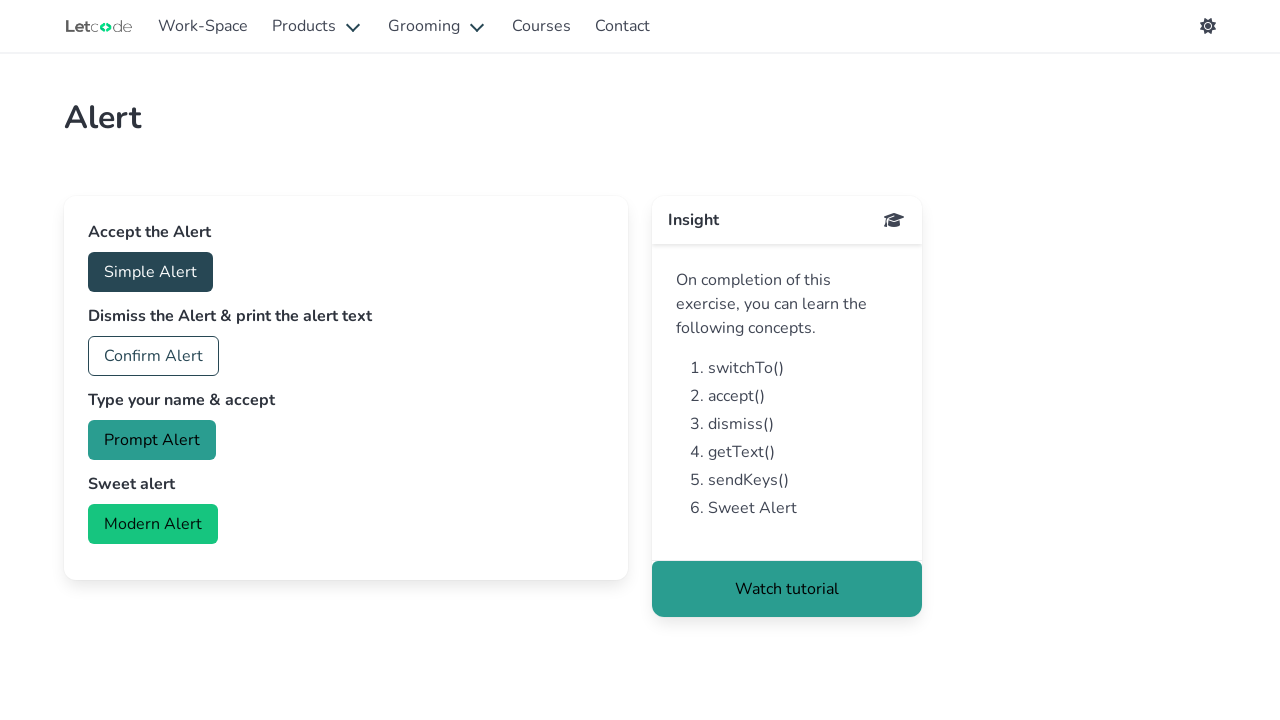

Waited for modal to close
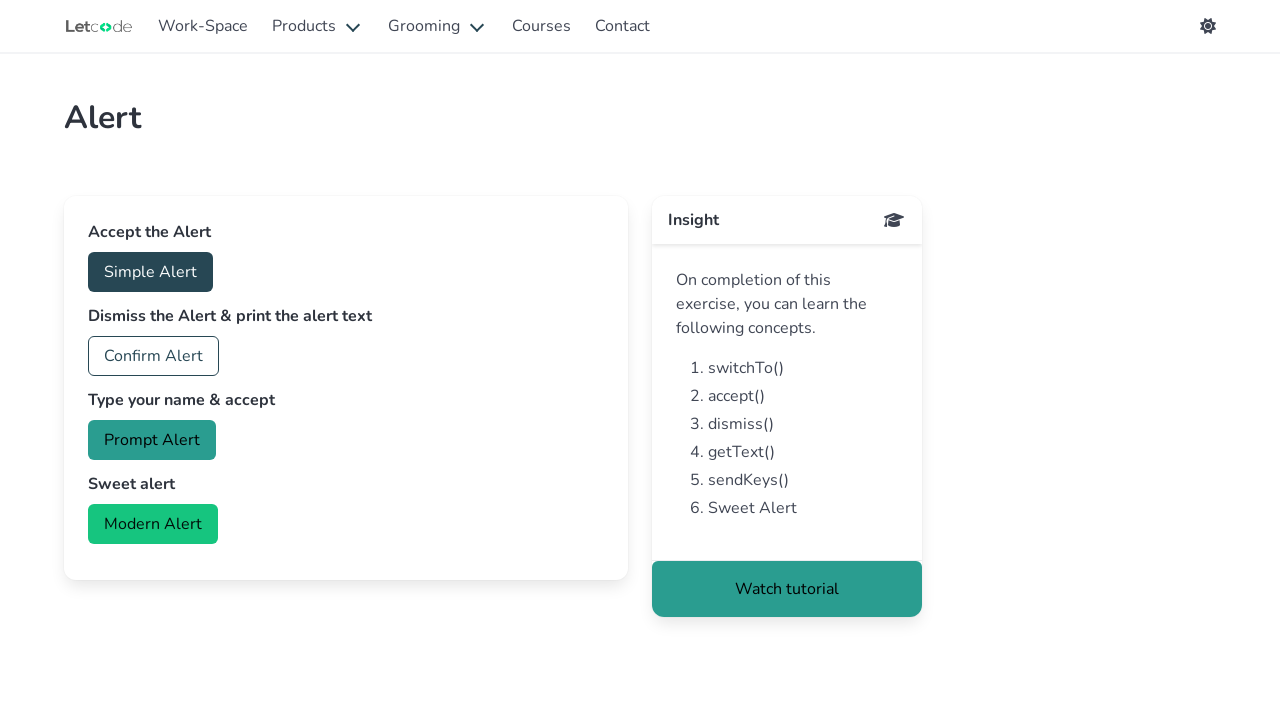

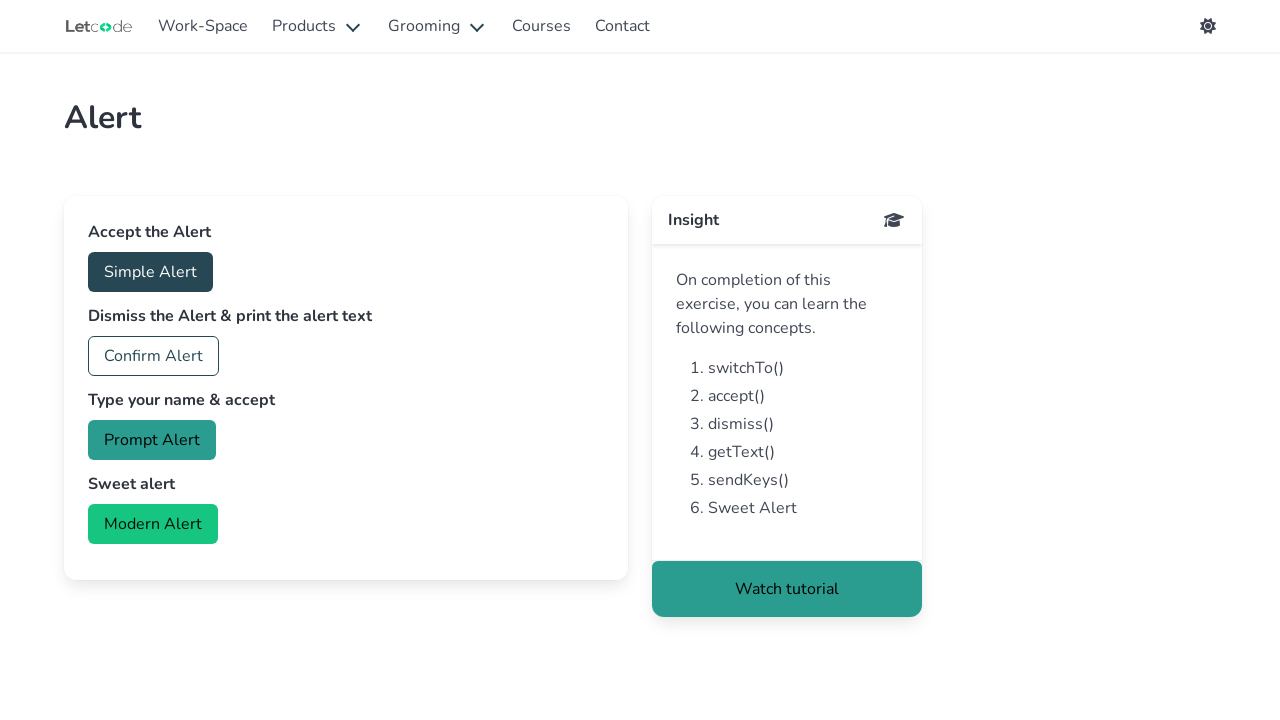